Tests that required fields show validation errors when the registration form is submitted empty for a physical person (fyzicka) entity type

Starting URL: https://vpsfree.org/registration/

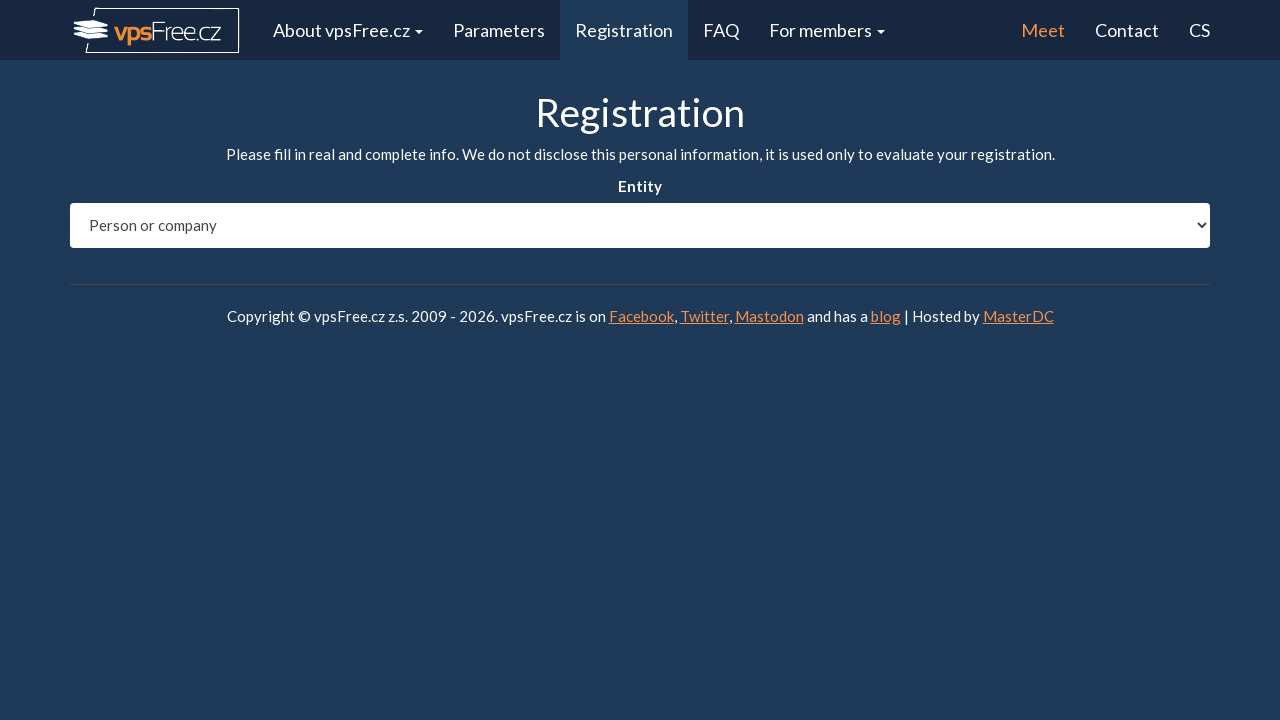

Selected 'fyzicka' (physical person) entity type on #entity_type
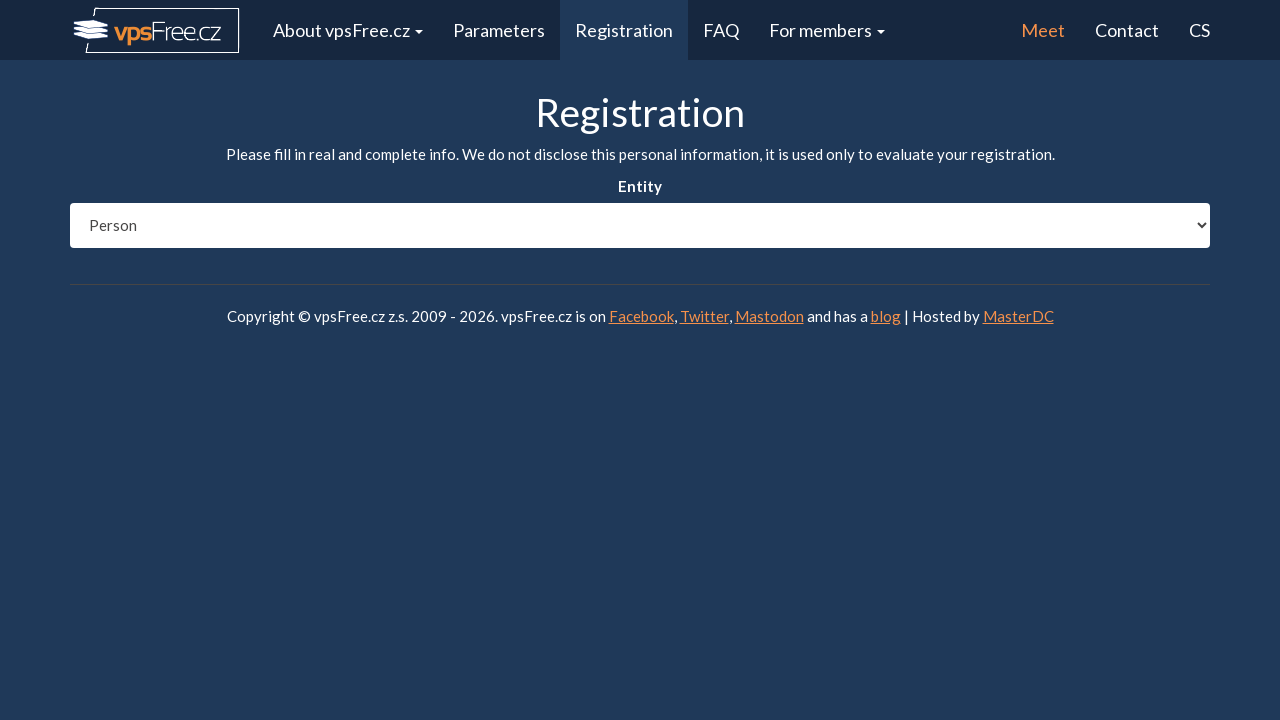

Waited 1 second for form to load
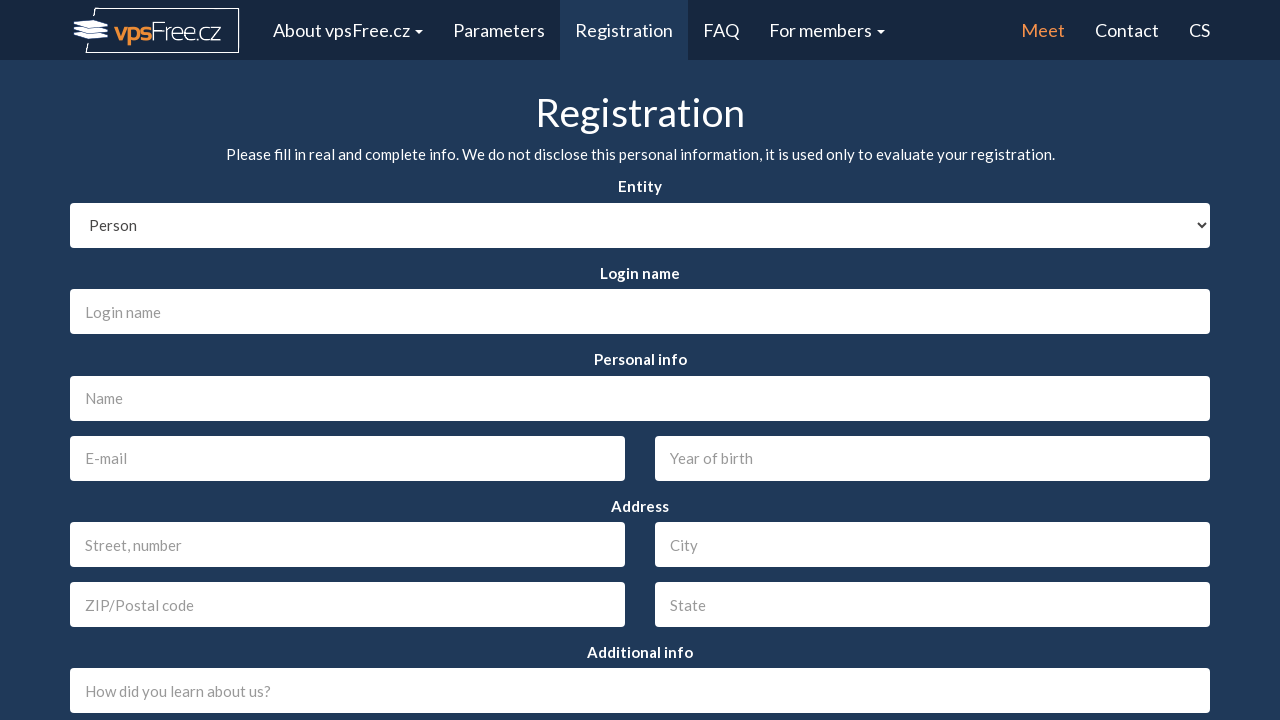

Clicked submit button without filling any fields at (640, 553) on #send
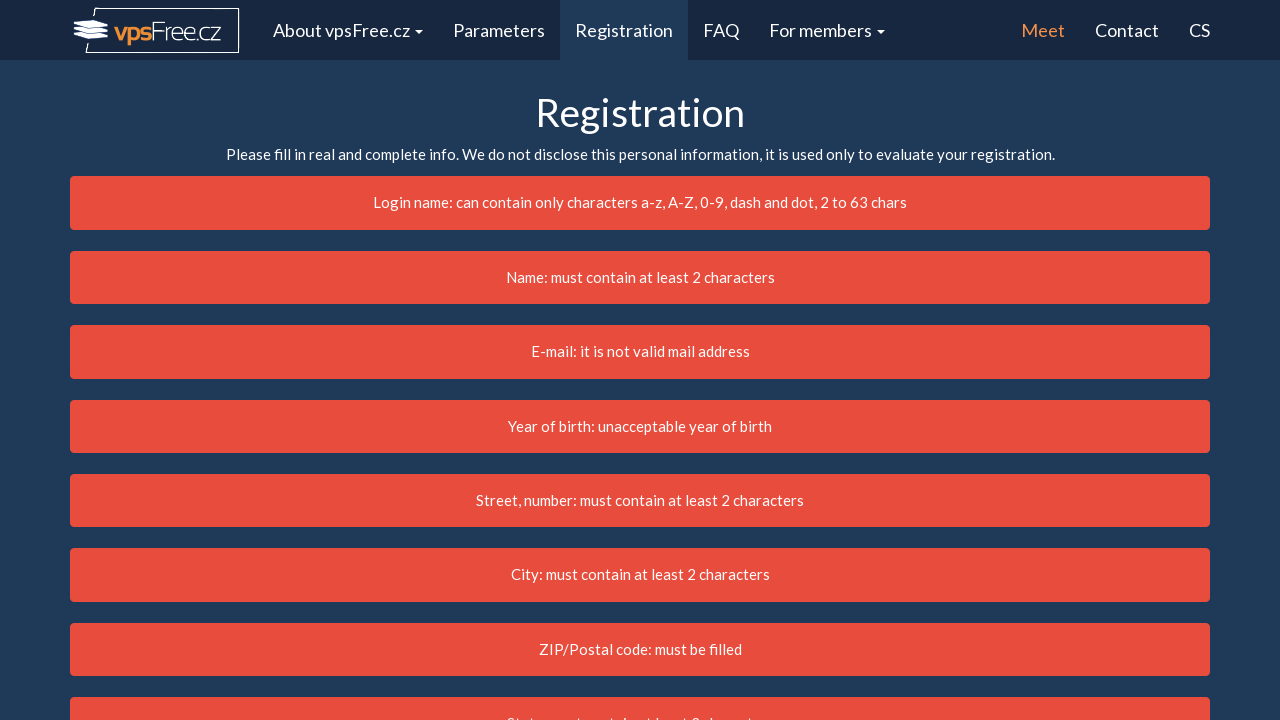

Waited 2 seconds for validation errors to appear
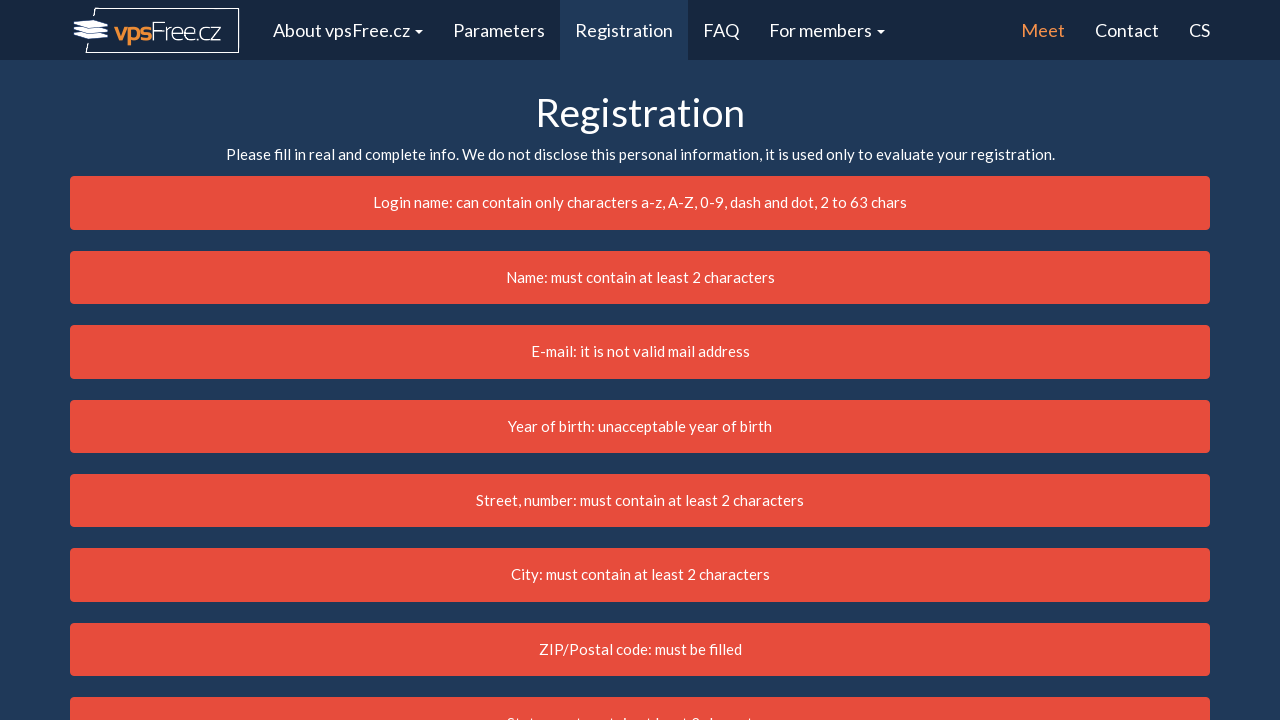

Verified login field shows error class
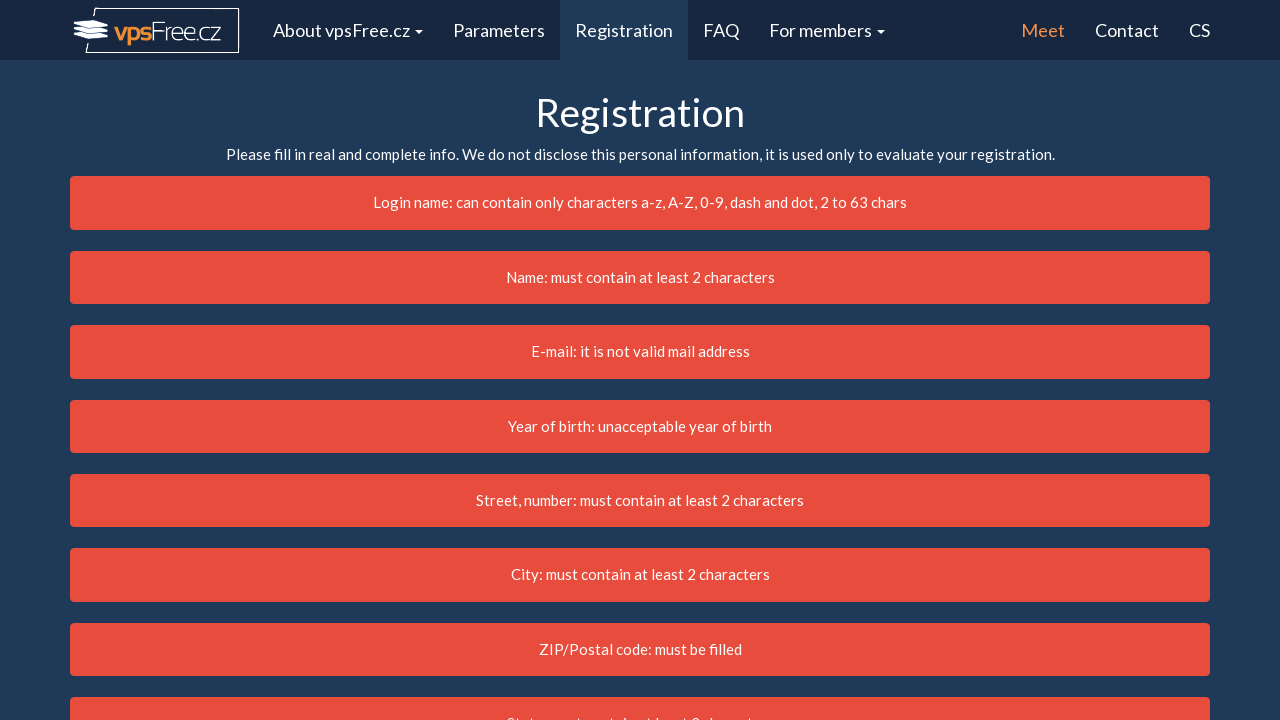

Verified name field shows error class
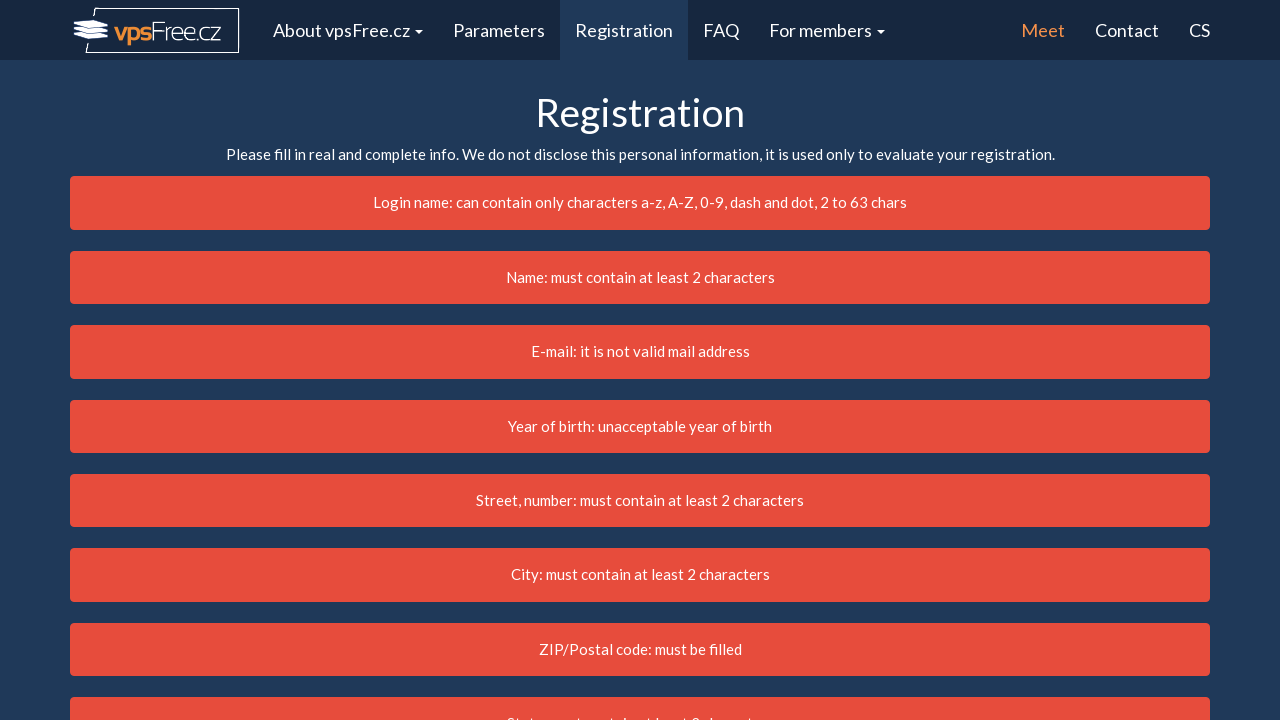

Verified birth field shows error class
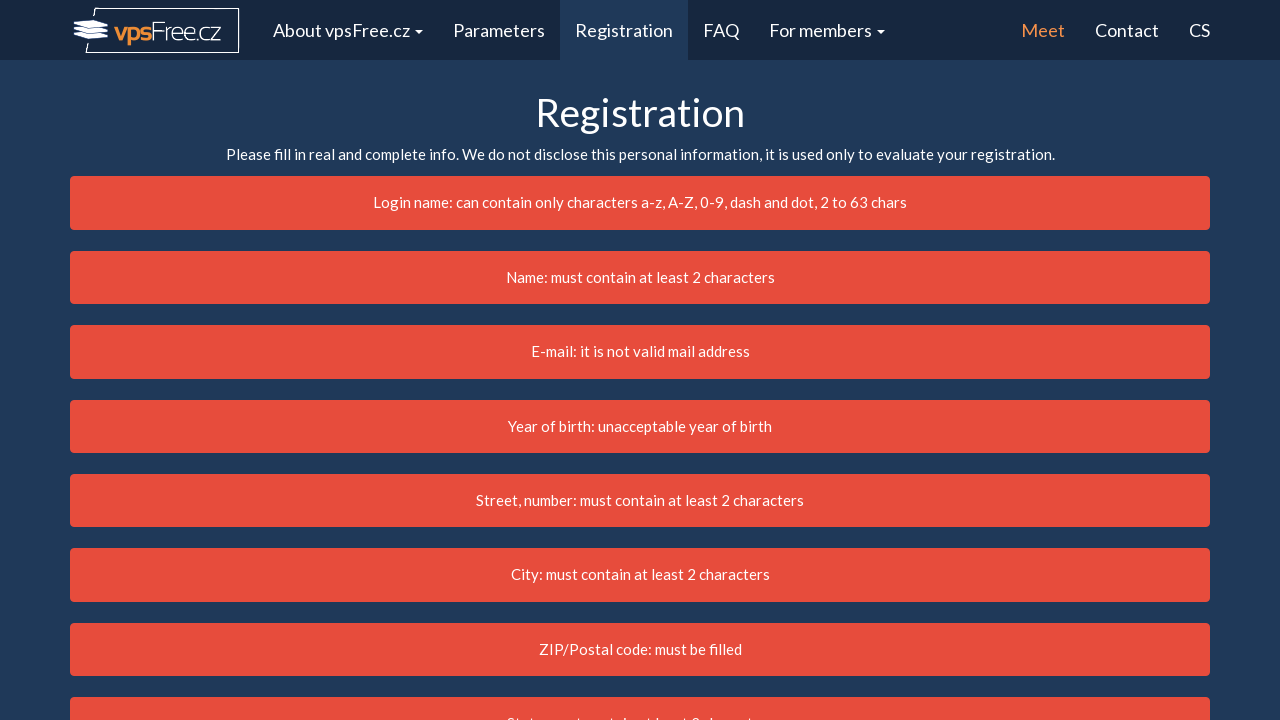

Verified address field shows error class
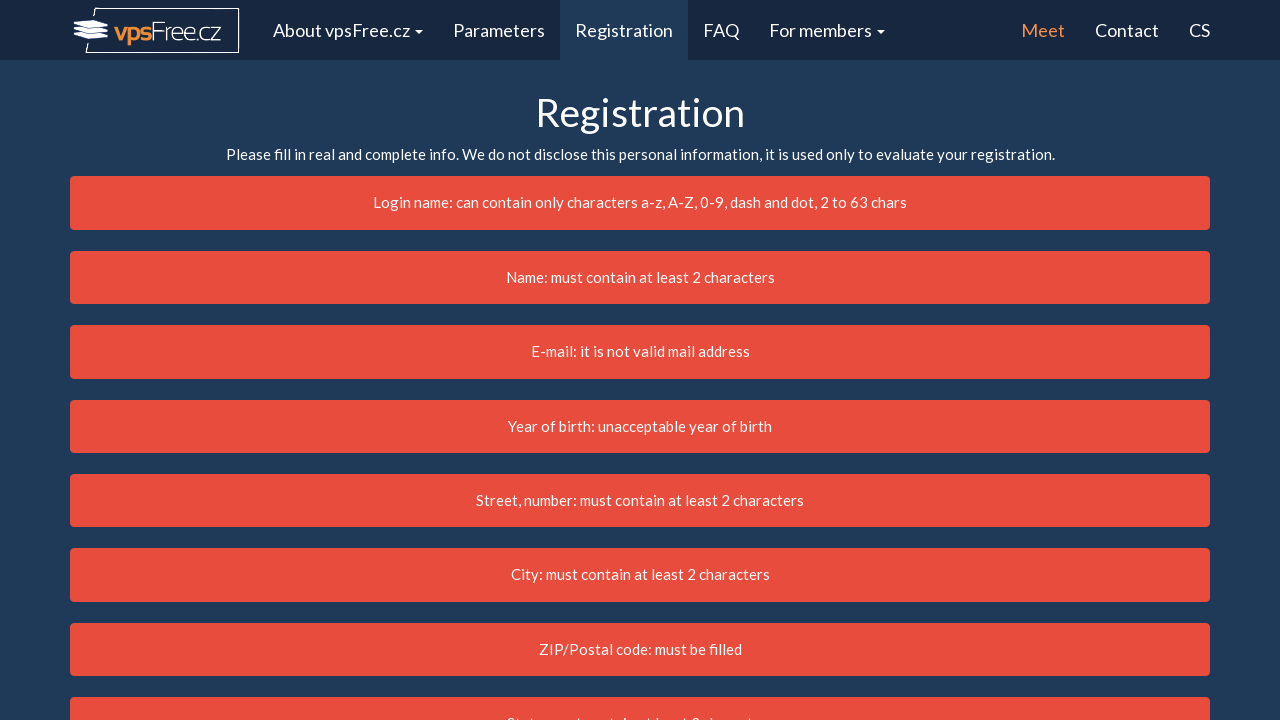

Verified city field shows error class
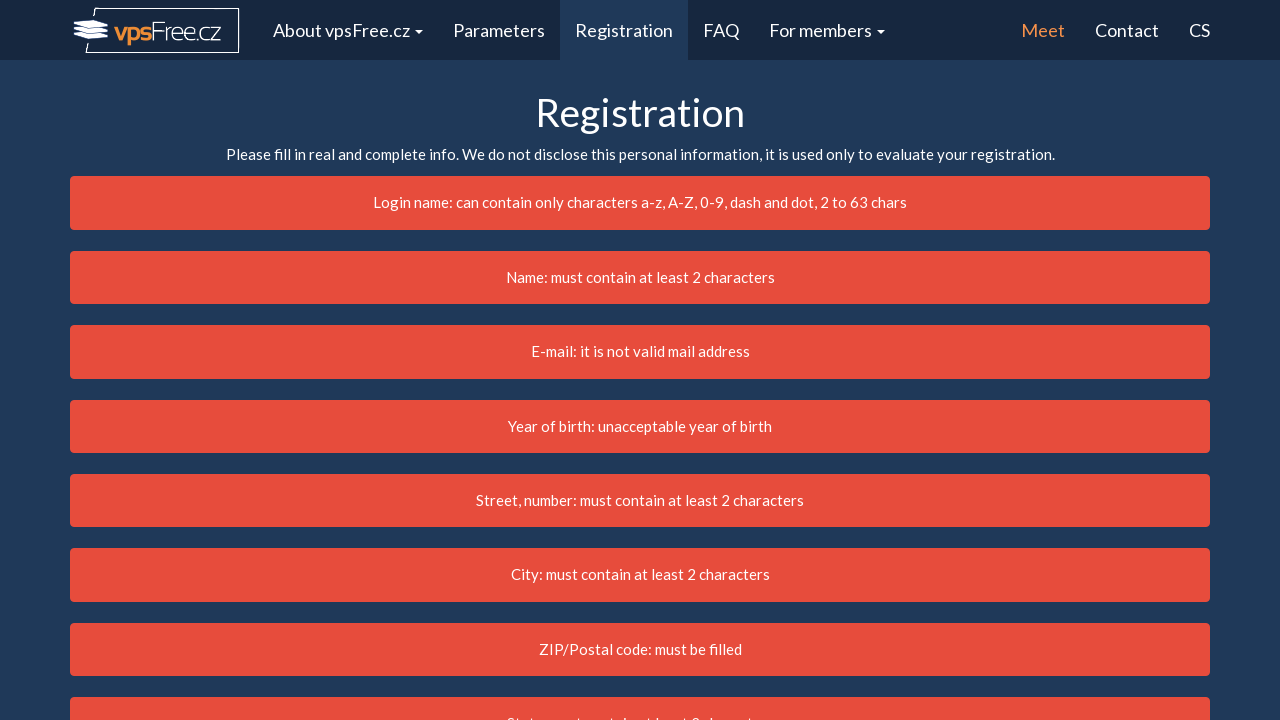

Verified zip field shows error class
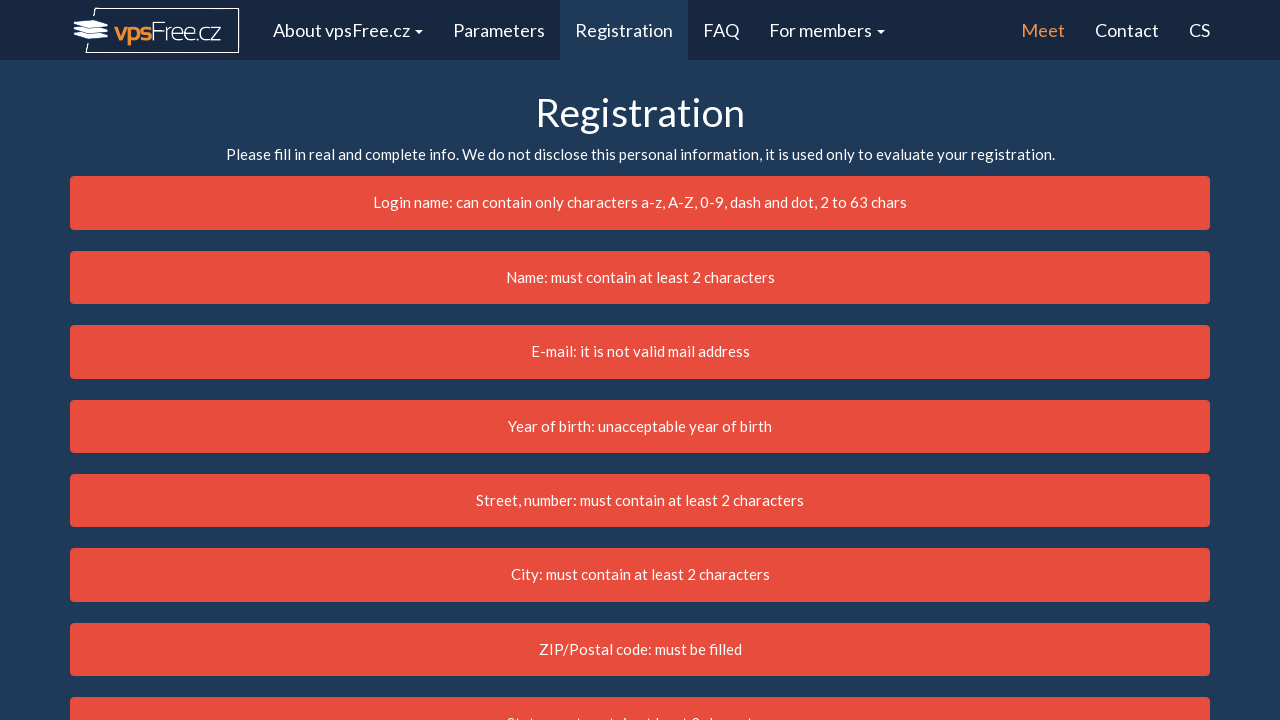

Verified country field shows error class
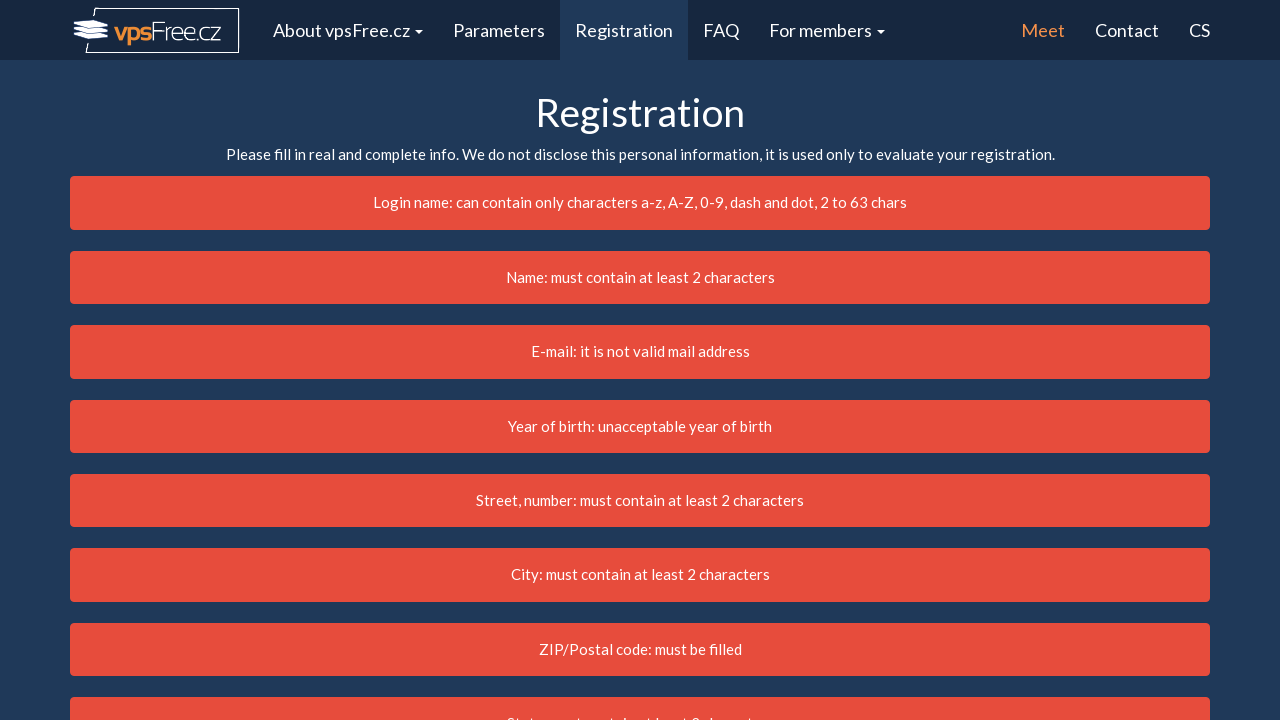

Verified email field shows error class
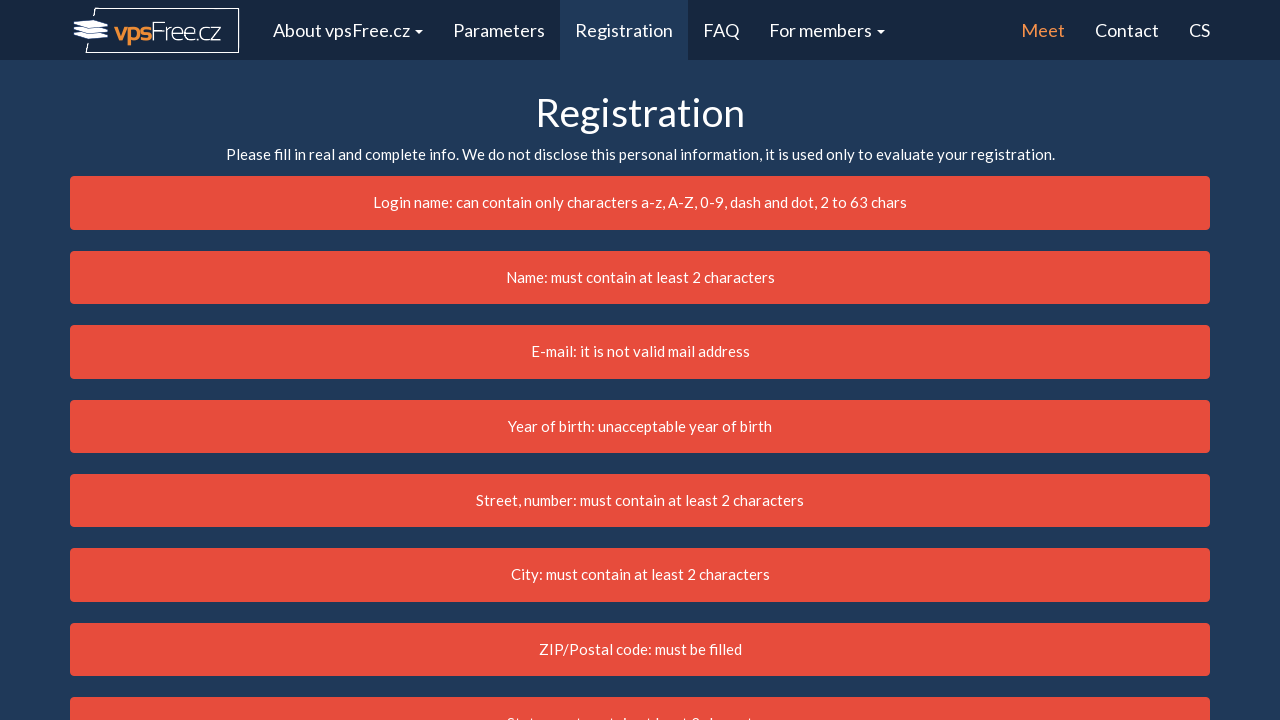

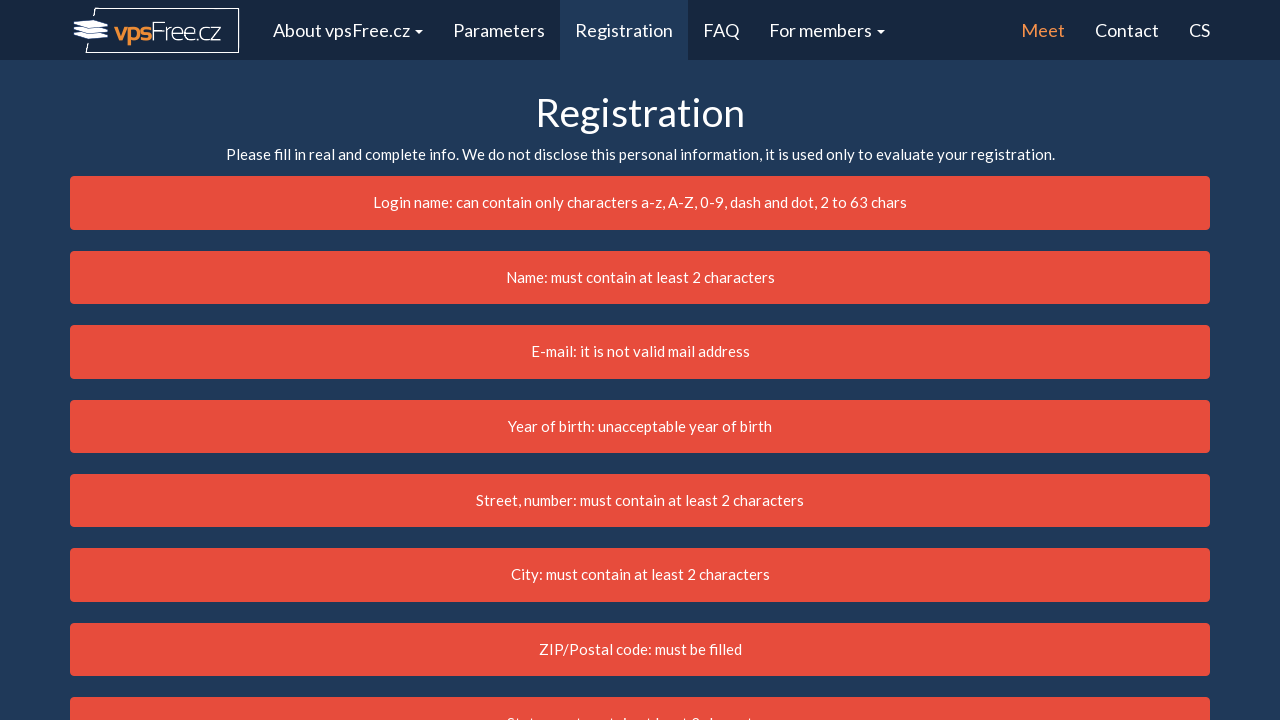